Tests sorting a table's Due column in descending order by clicking the column header twice and verifying the values are sorted in reverse order.

Starting URL: http://the-internet.herokuapp.com/tables

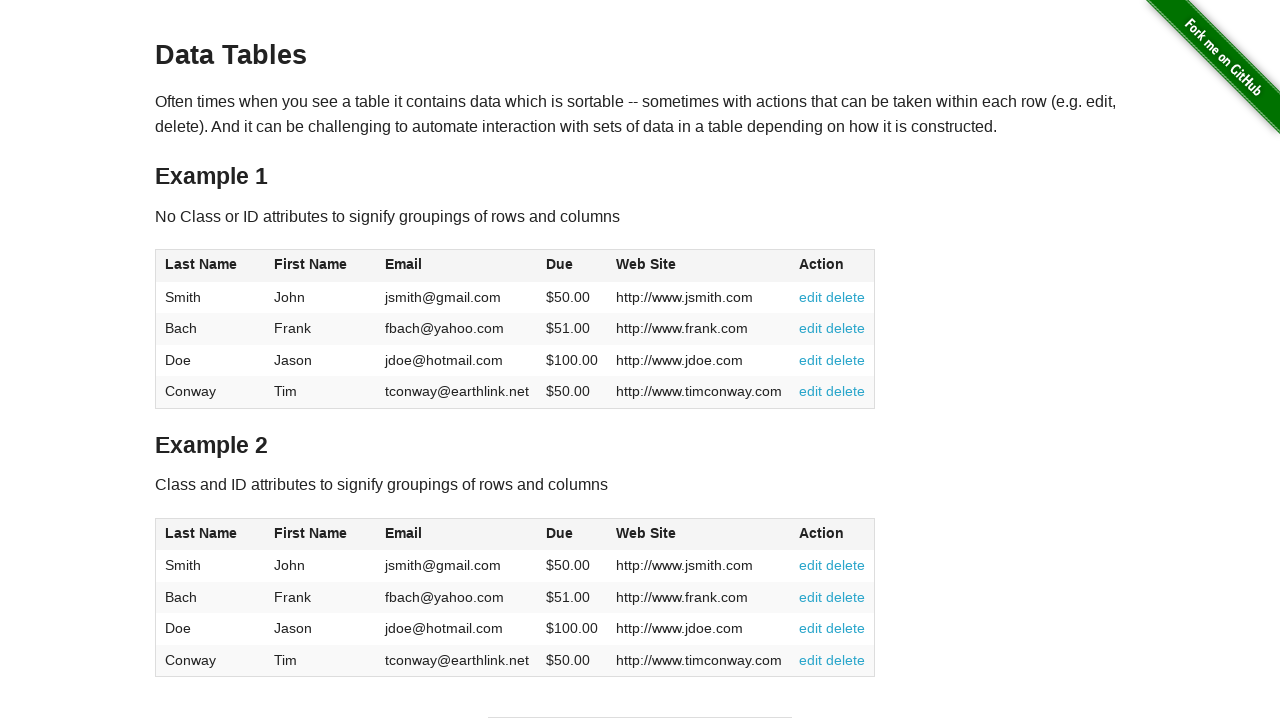

Clicked Due column header first time at (572, 266) on #table1 thead tr th:nth-of-type(4)
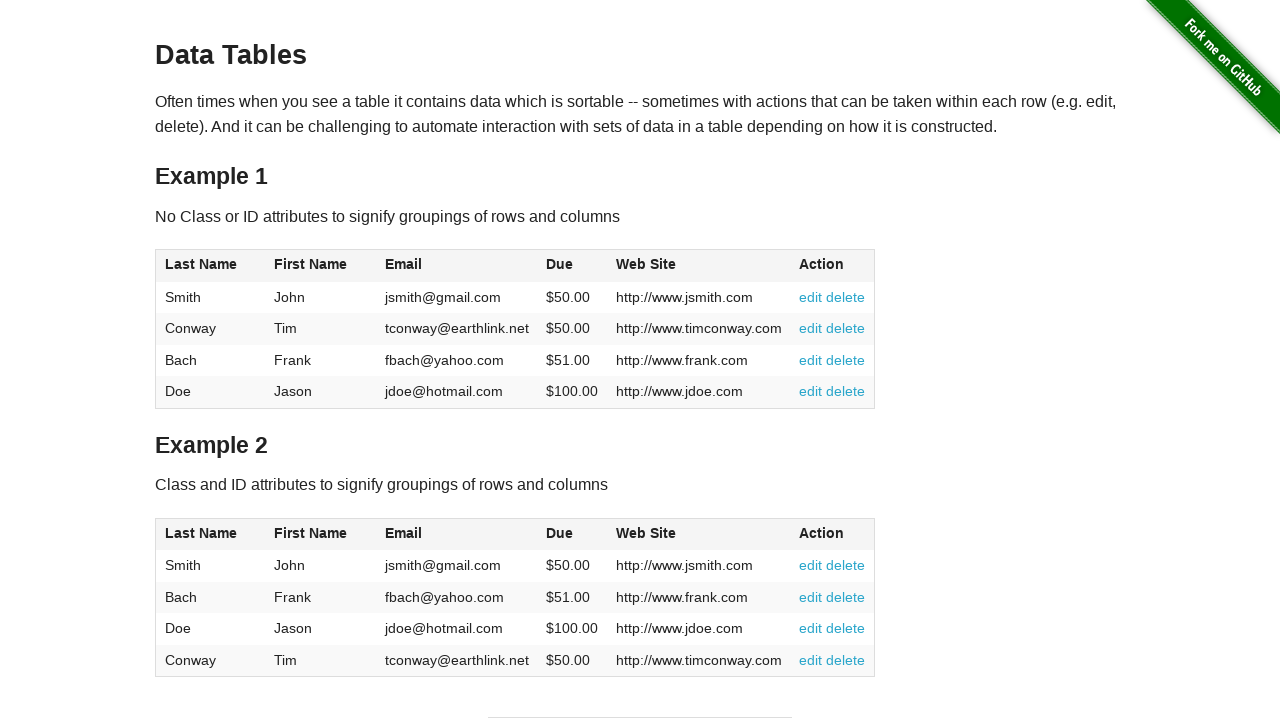

Clicked Due column header second time to sort in descending order at (572, 266) on #table1 thead tr th:nth-of-type(4)
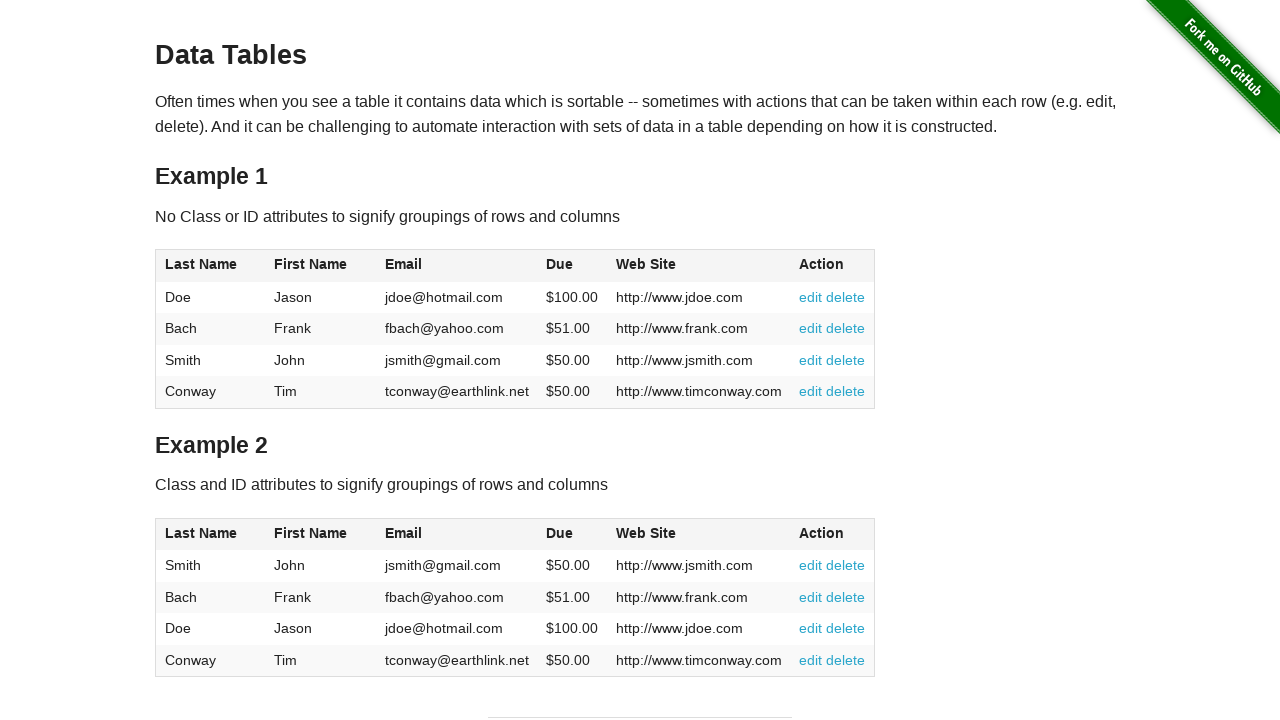

Table data loaded and ready
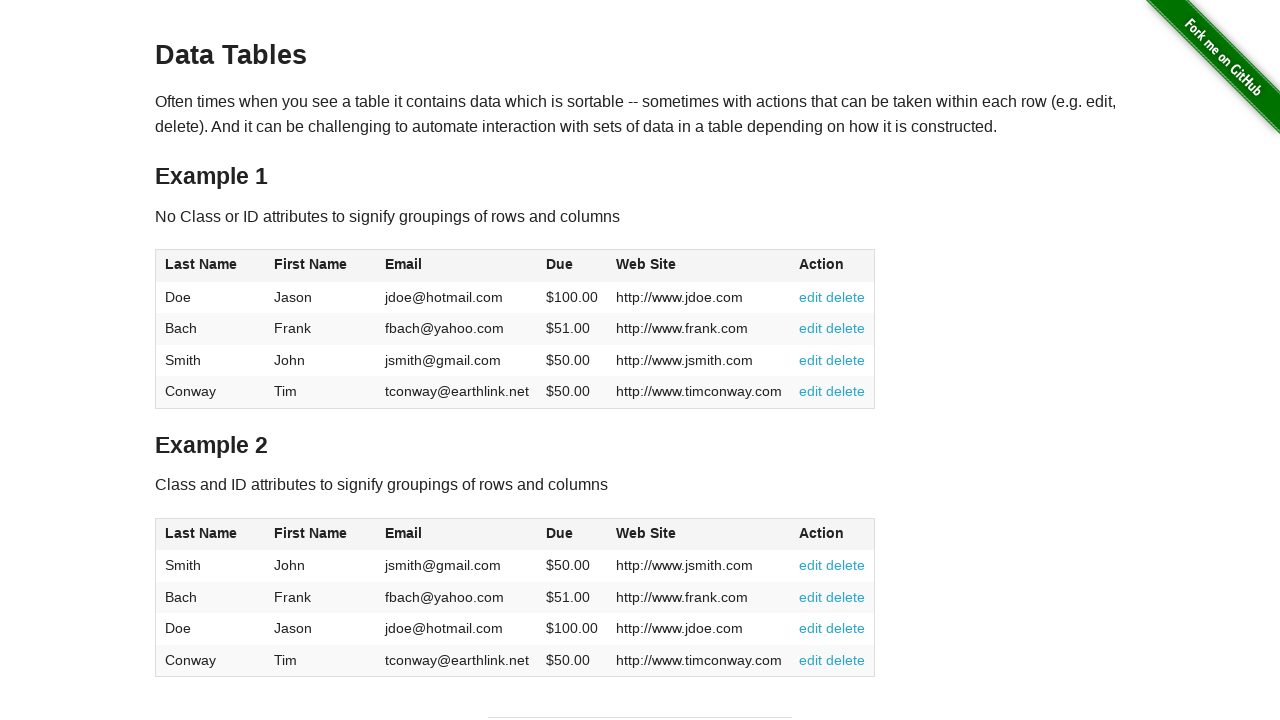

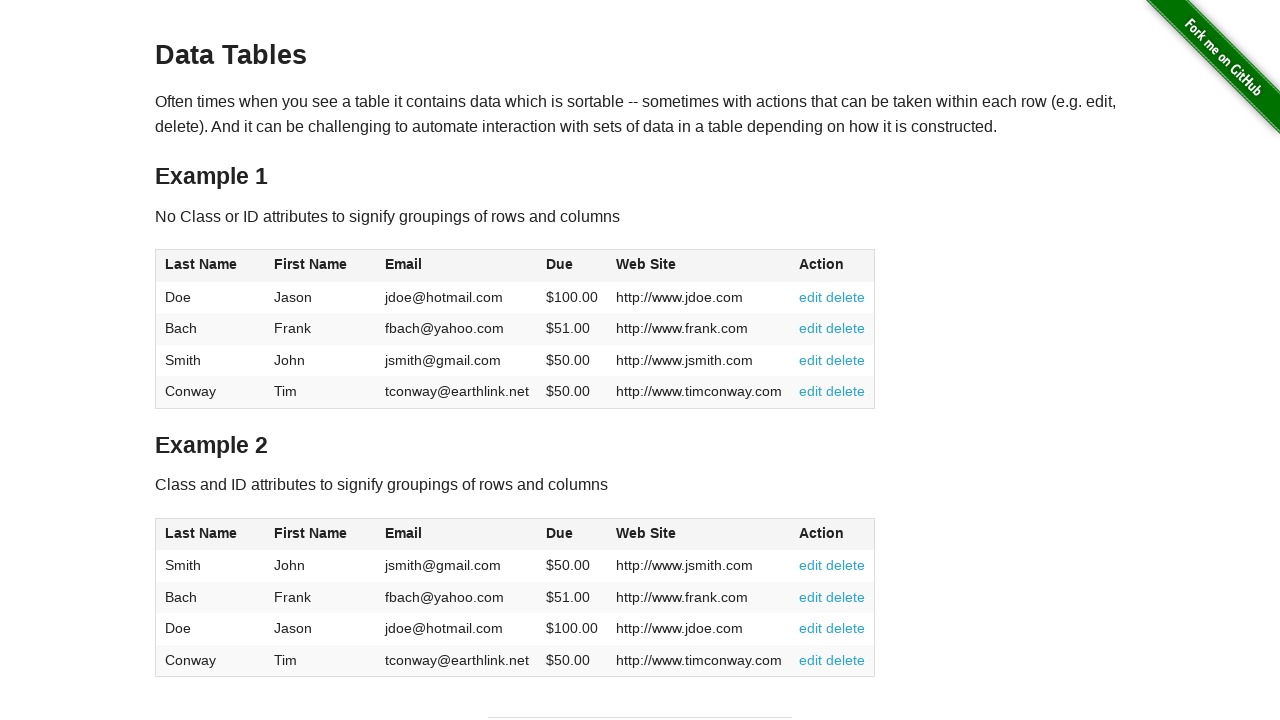